Tests iframe handling by switching between two frames and verifying the content inside each frame displays the expected sample page text.

Starting URL: https://demoqa.com

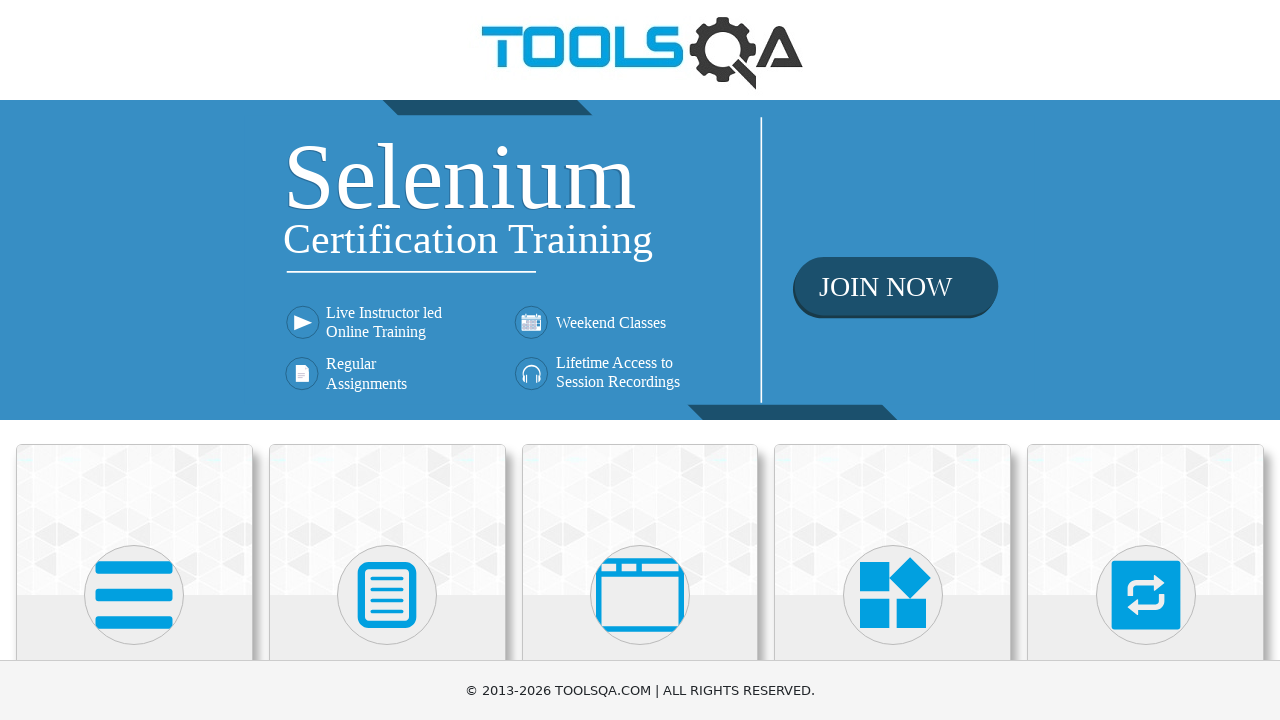

Navigated to https://demoqa.com
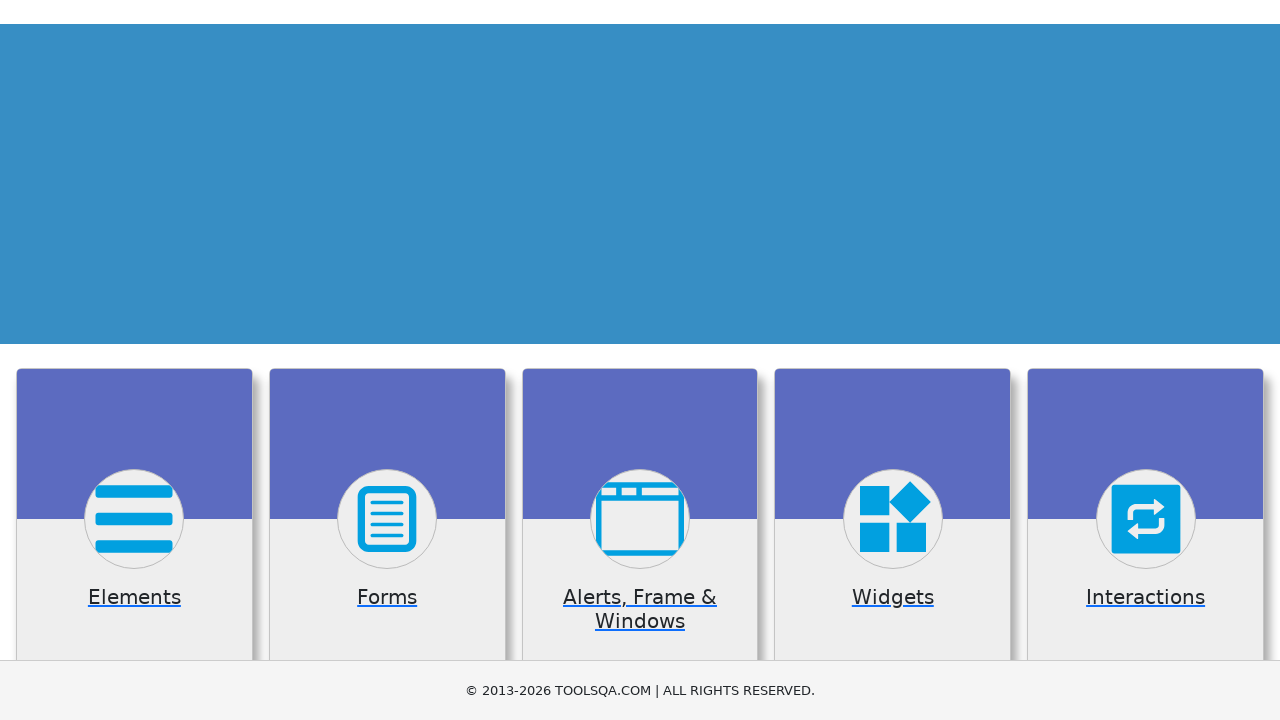

Clicked on 'Alerts, Frame & Windows' menu item at (640, 360) on text=Alerts, Frame & Windows
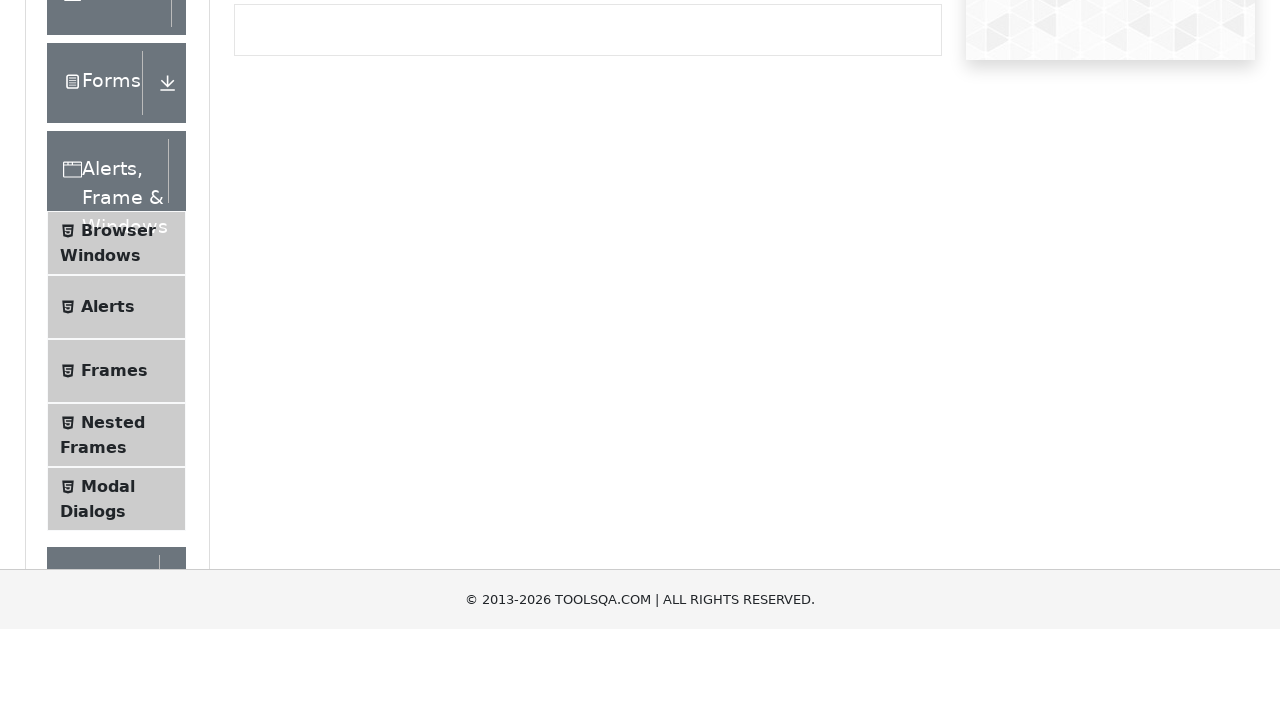

Clicked on 'Frames' option at (114, 565) on text=Frames
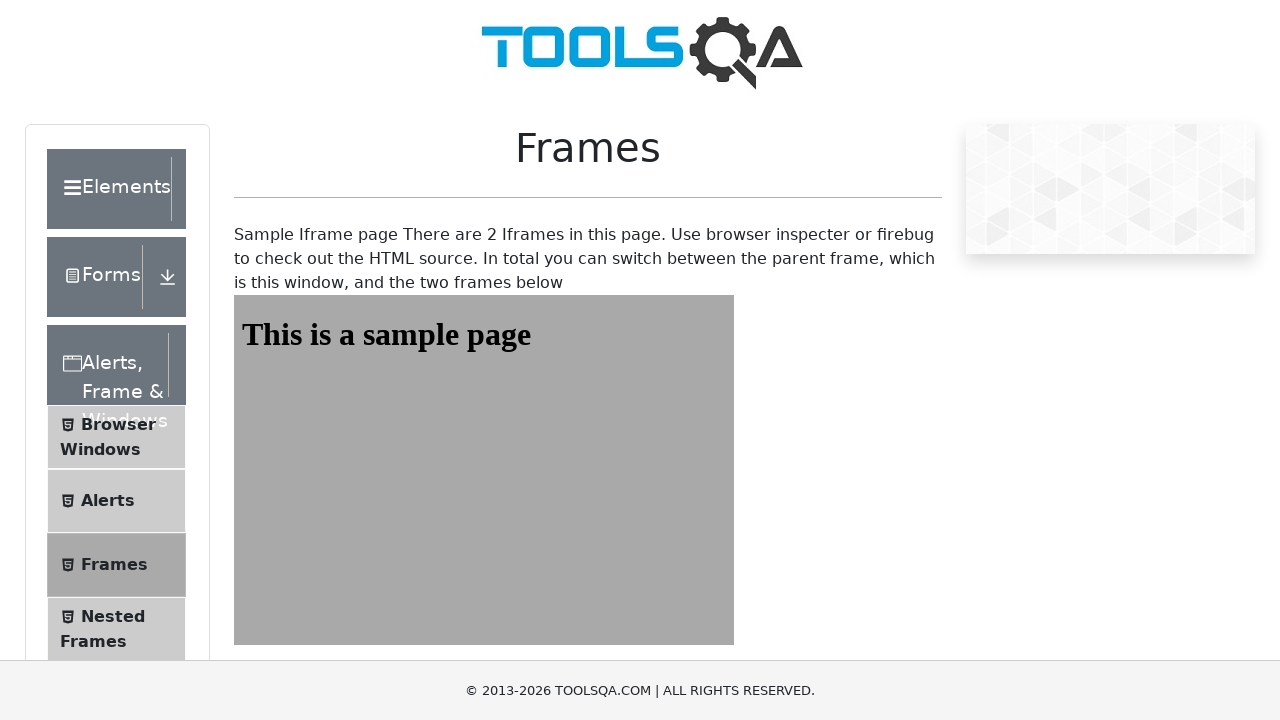

Located frame1 element
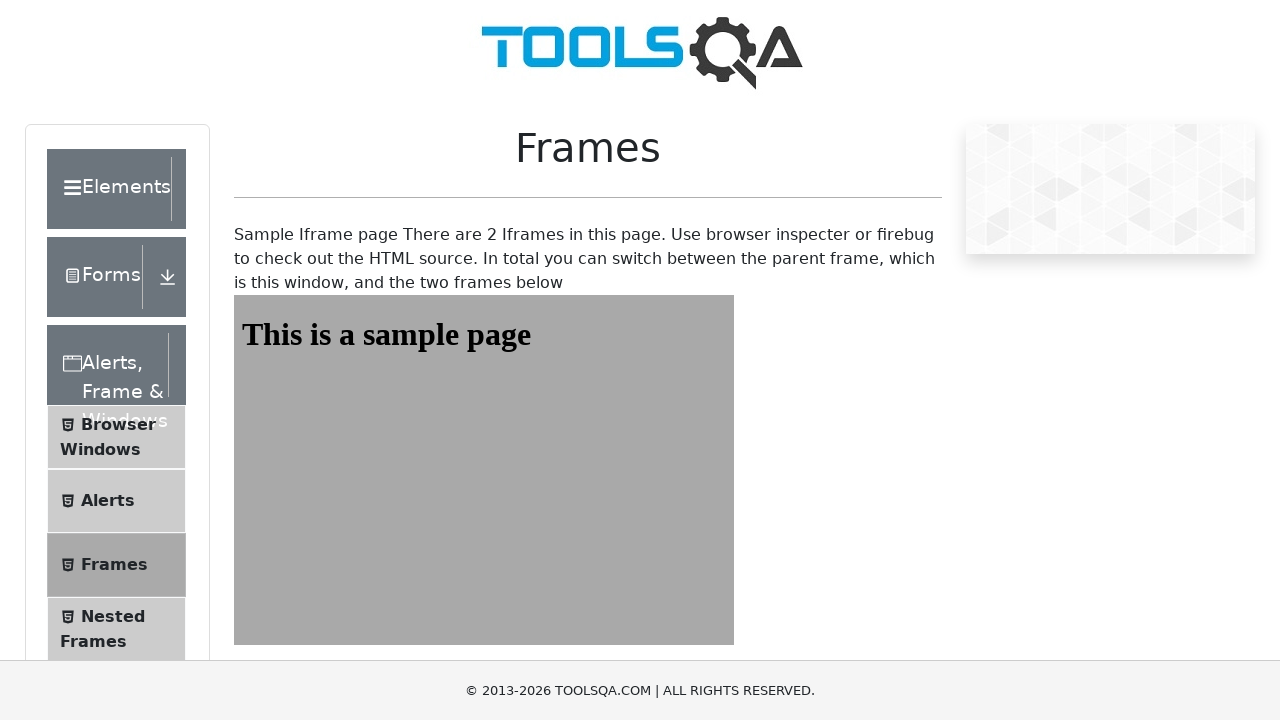

Retrieved text from frame1: 'This is a sample page'
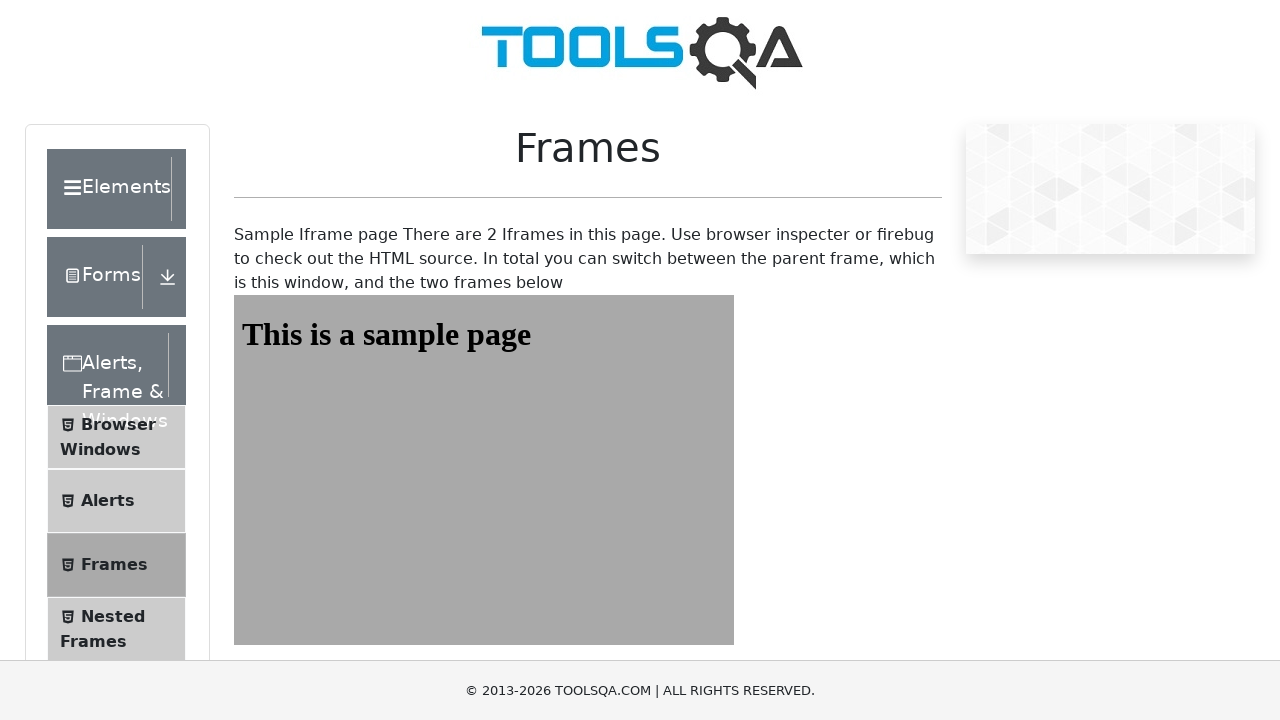

Located frame2 element
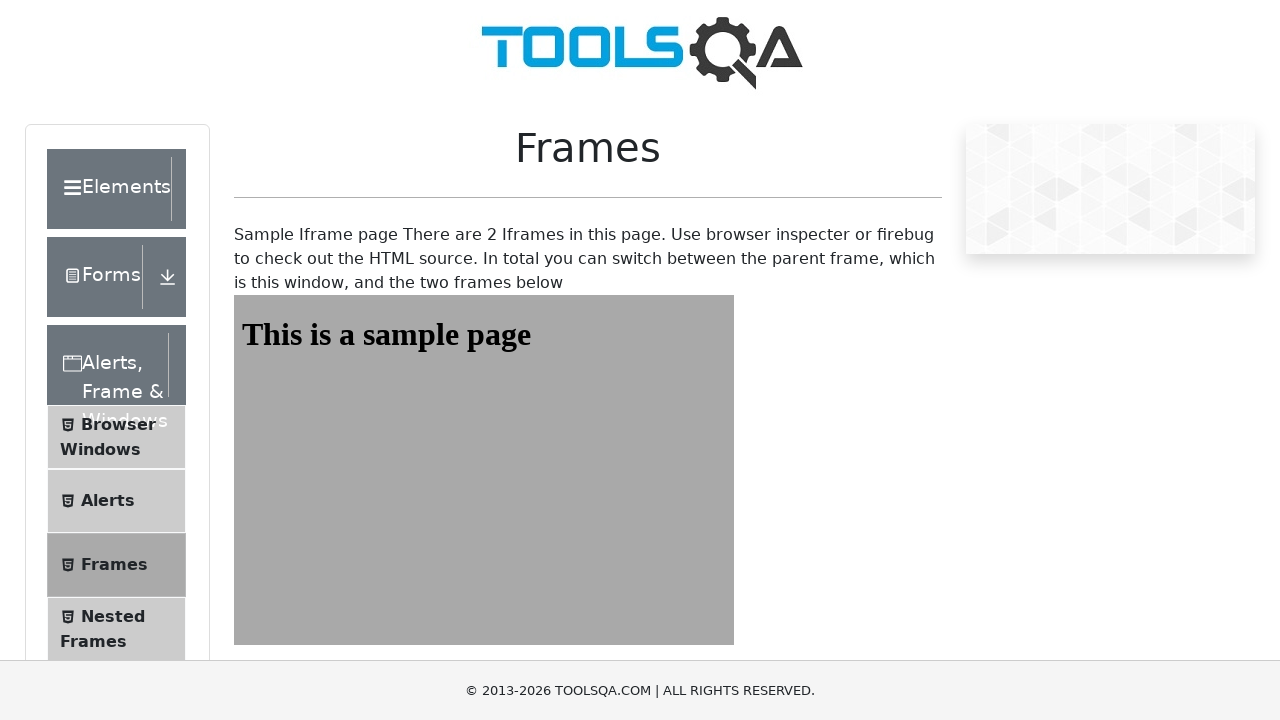

Retrieved text from frame2: 'This is a sample page'
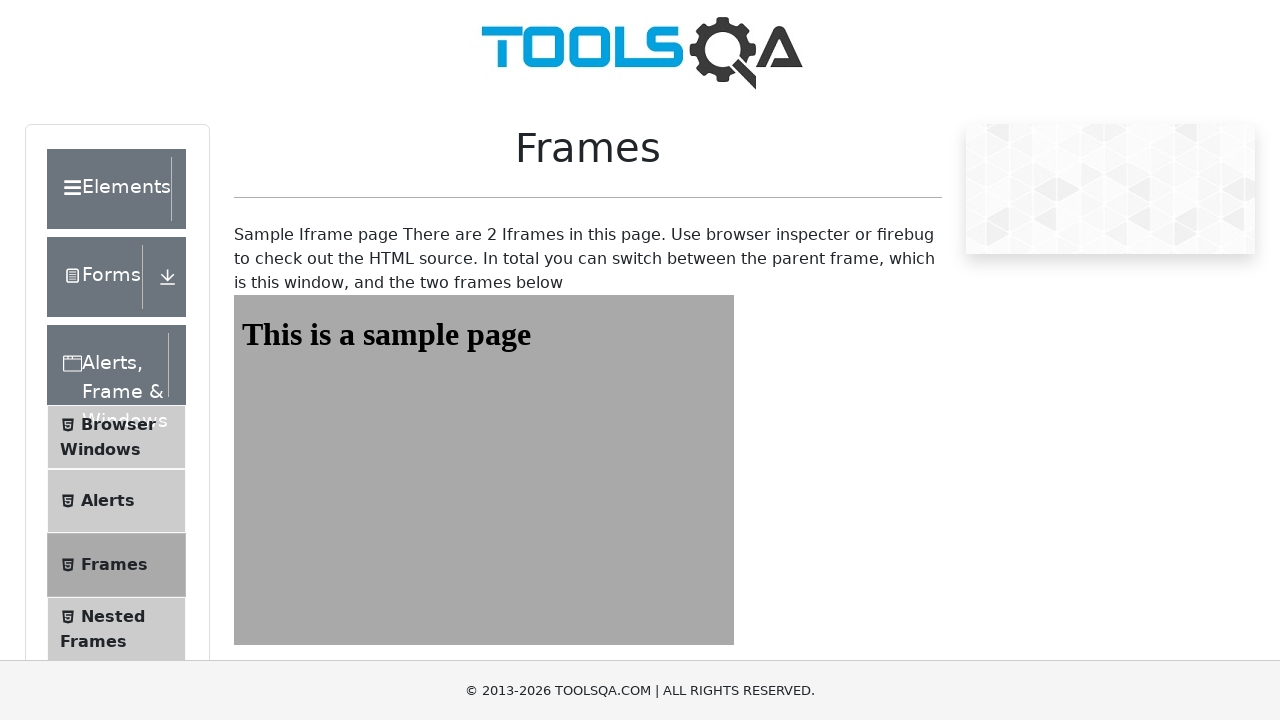

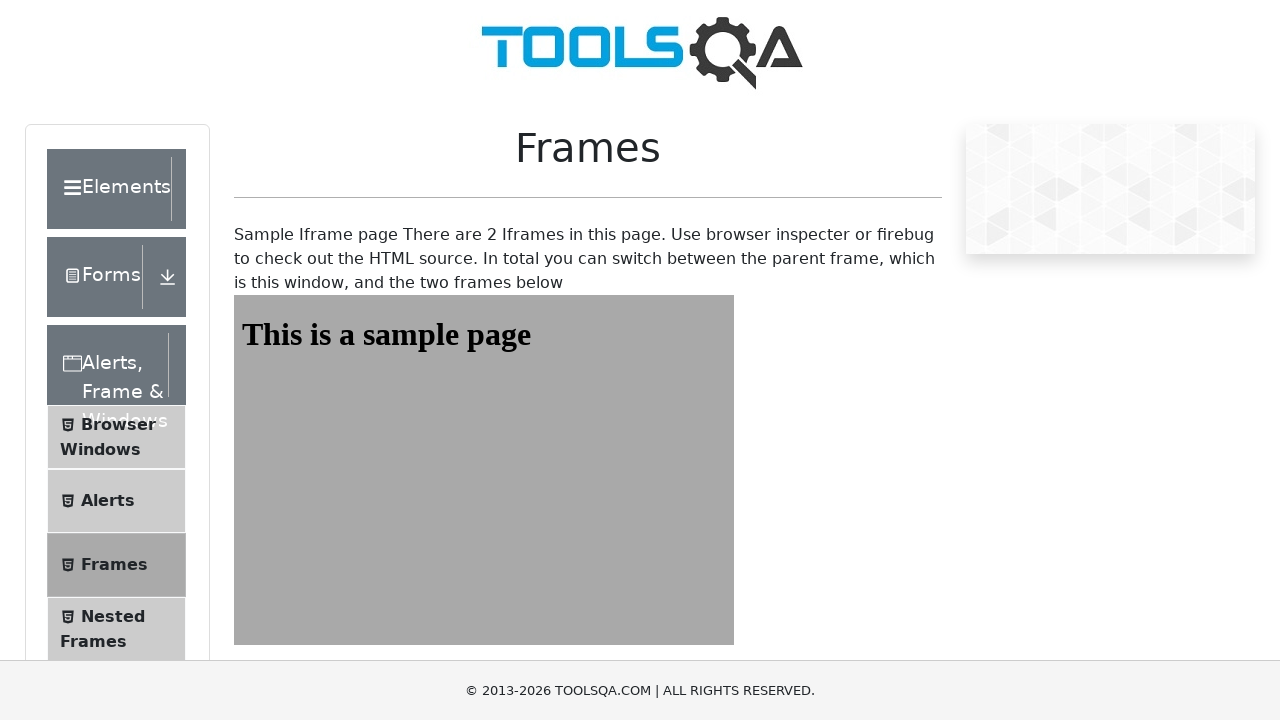